Tests XPath-based element selection by clicking a checkbox associated with a specific user name and verifying related elements can be located

Starting URL: https://selectorshub.com/xpath-practice-page/

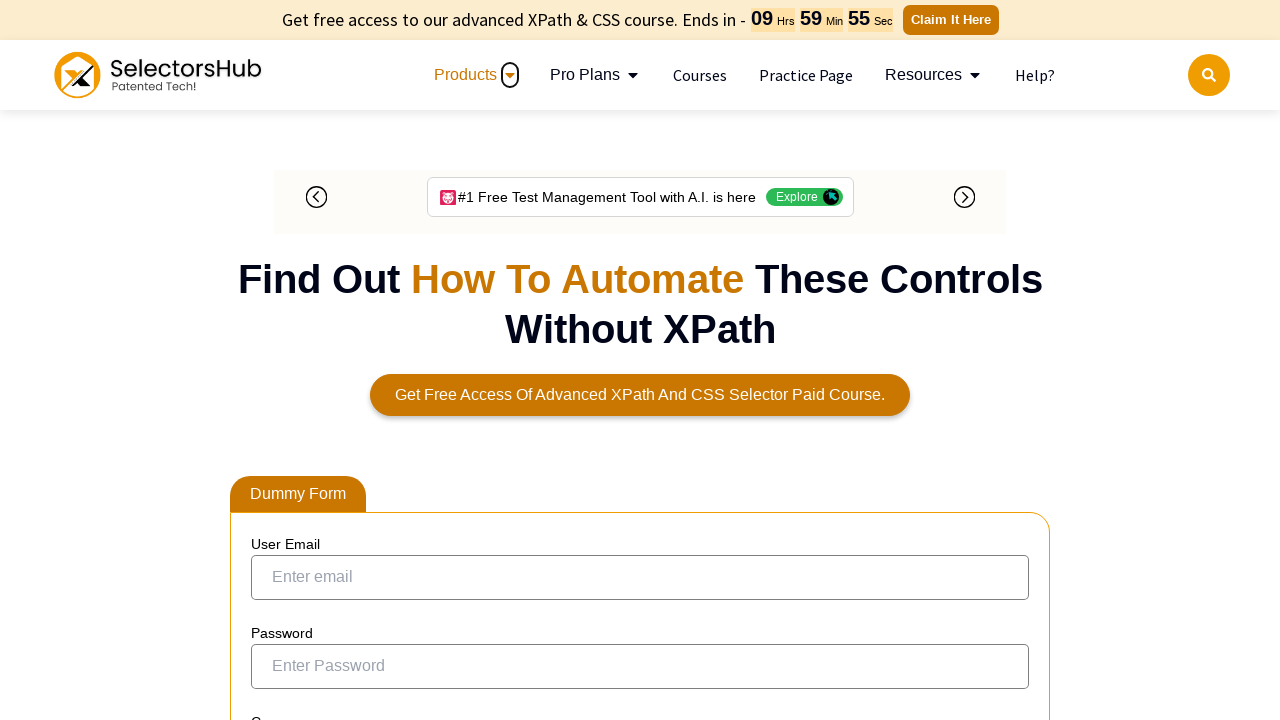

Clicked checkbox associated with user 'Garry.White' using XPath at (274, 353) on //a[text()='Garry.White']/parent::td/preceding-sibling::td/input[@type='checkbox
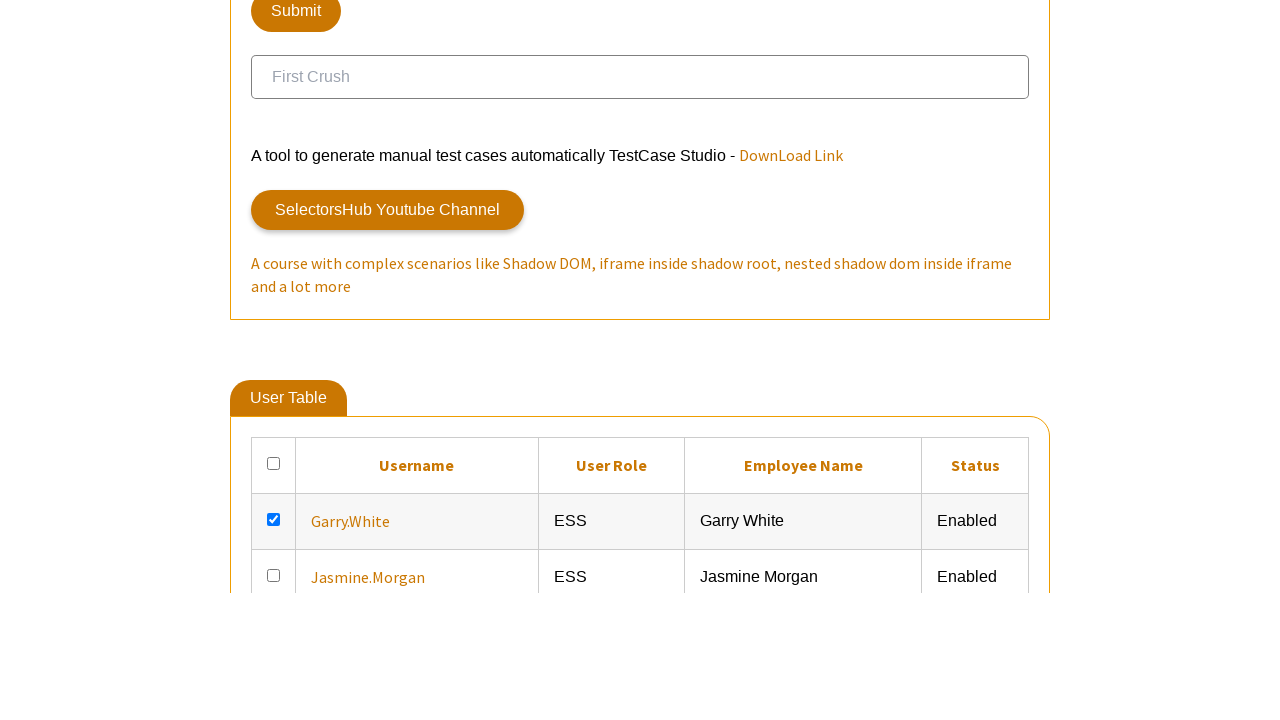

Verified user detail elements for 'Garry.White' can be located using XPath
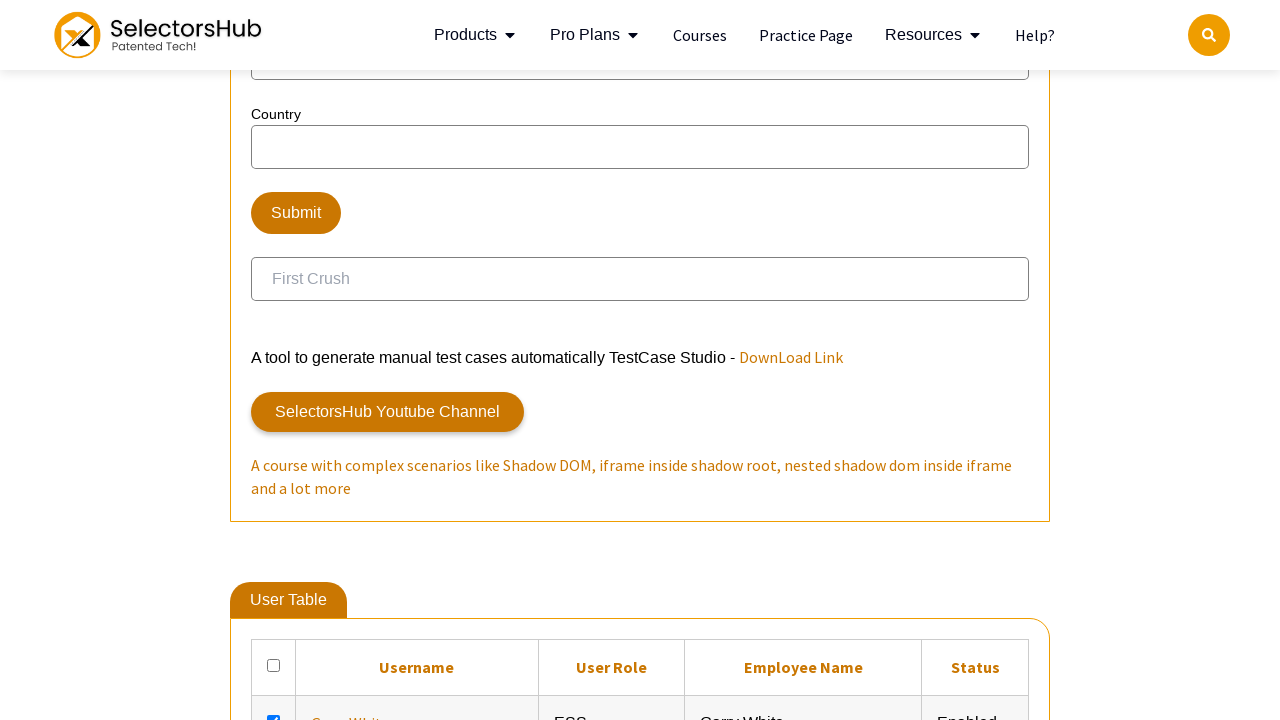

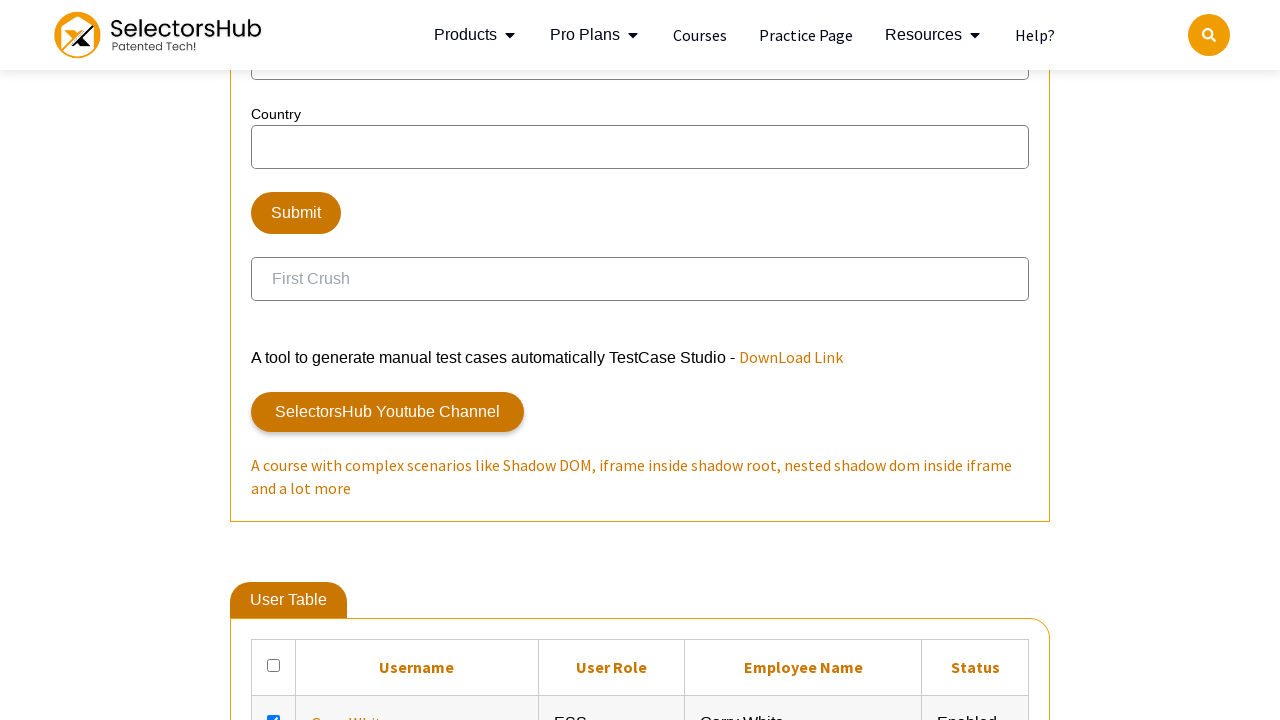